Tests dynamic controls by removing and adding a checkbox with loading animations

Starting URL: https://the-internet.herokuapp.com/

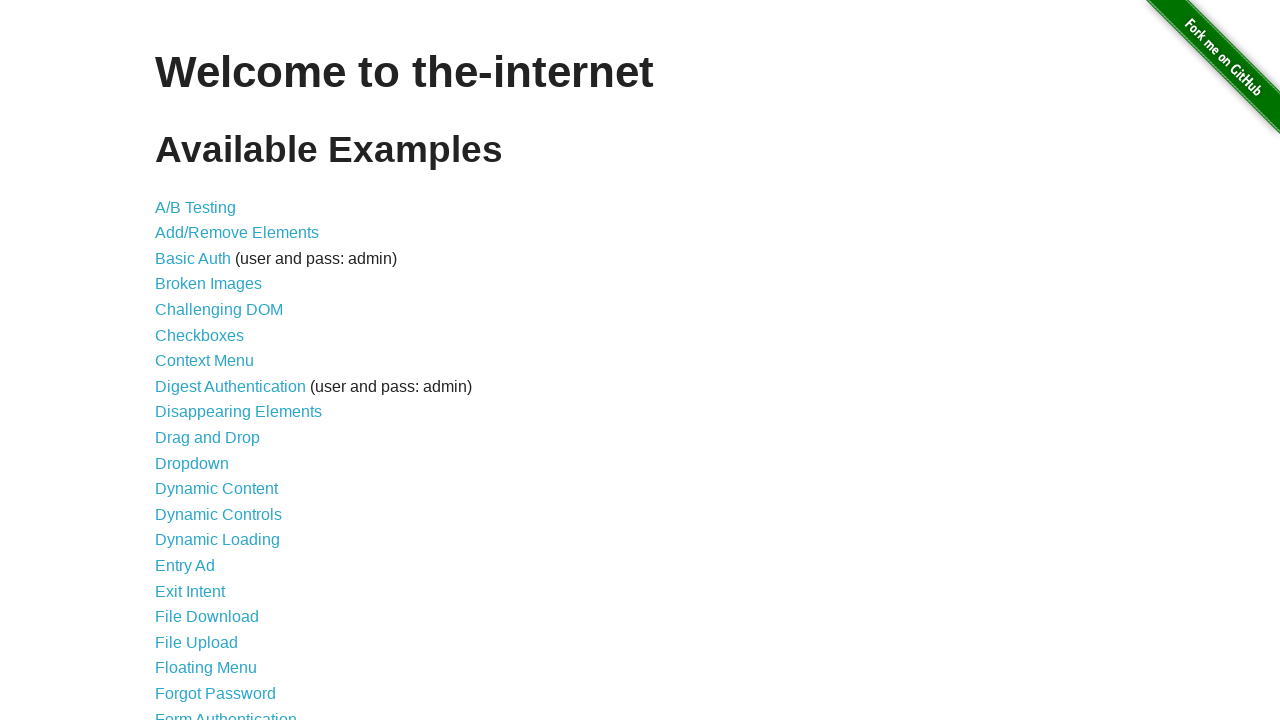

Clicked link to navigate to Dynamic Controls page at (218, 514) on xpath=//a[@href = '/dynamic_controls']
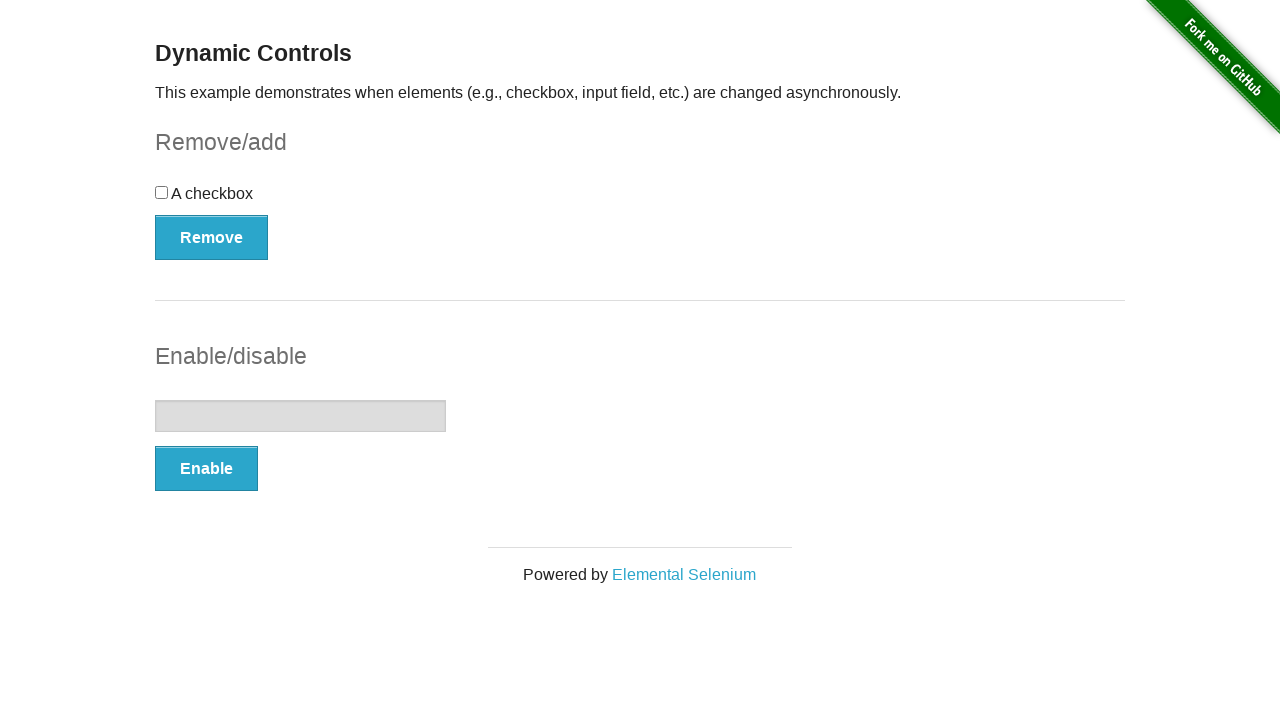

Dynamic Controls page loaded and heading is visible
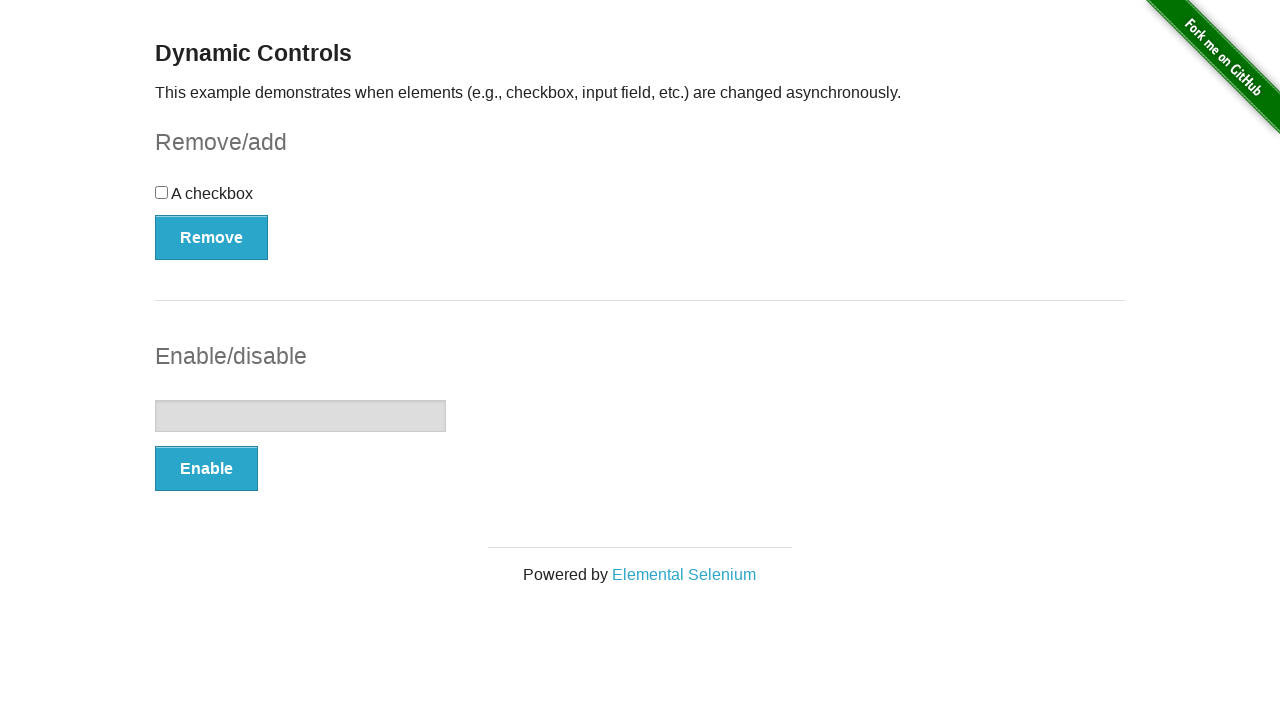

Checked the checkbox at (162, 192) on xpath=//input[@type = 'checkbox']
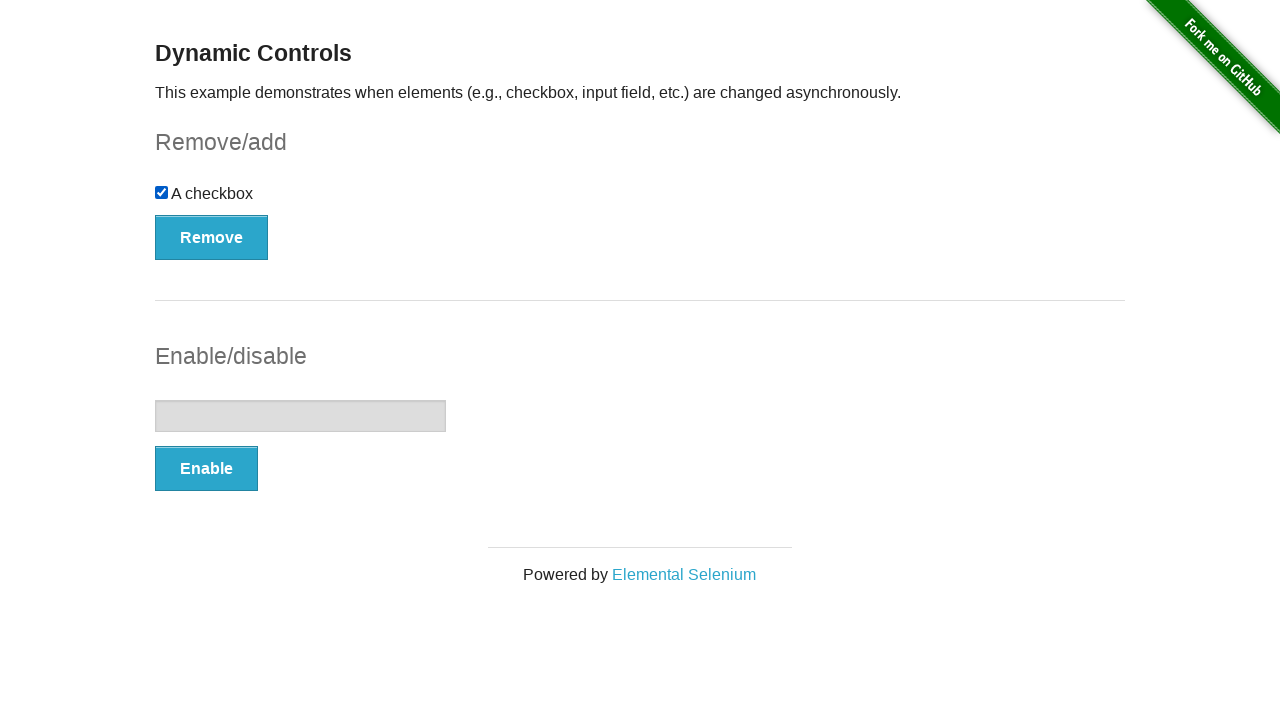

Clicked Remove button to remove the checkbox at (212, 237) on xpath=//button[text() = 'Remove']
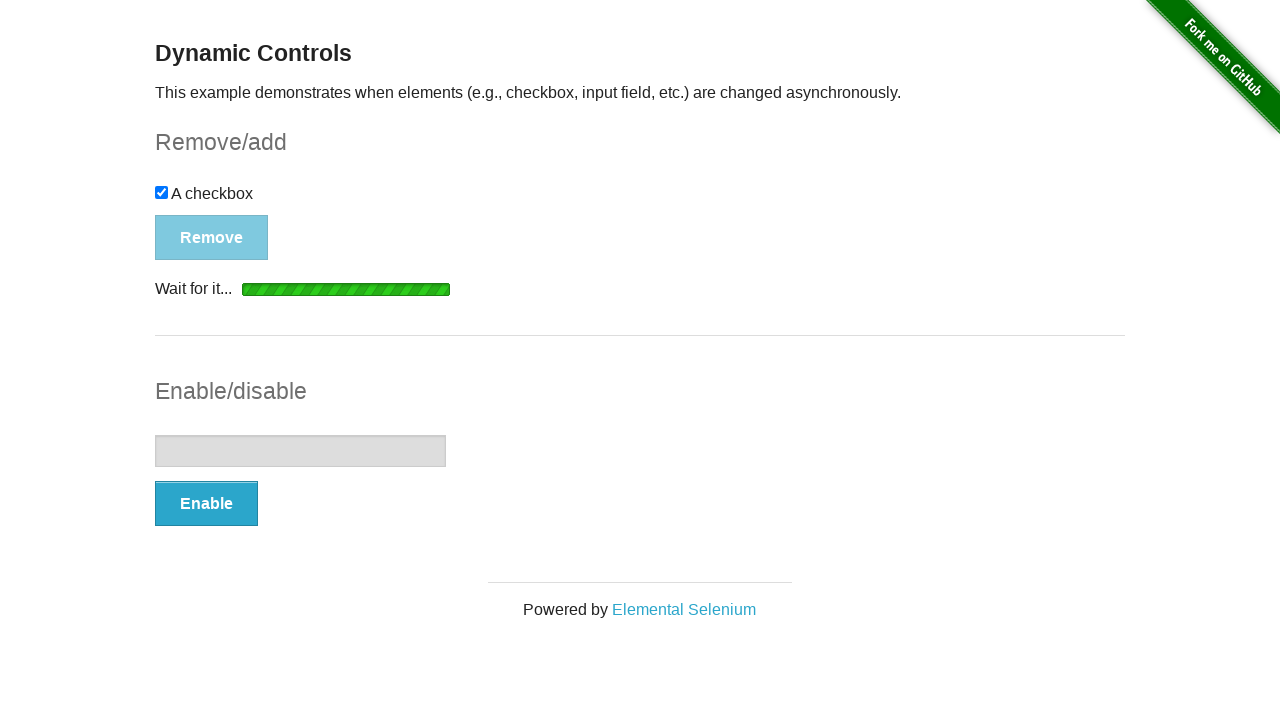

Loading animation completed and 'It's gone!' message appeared
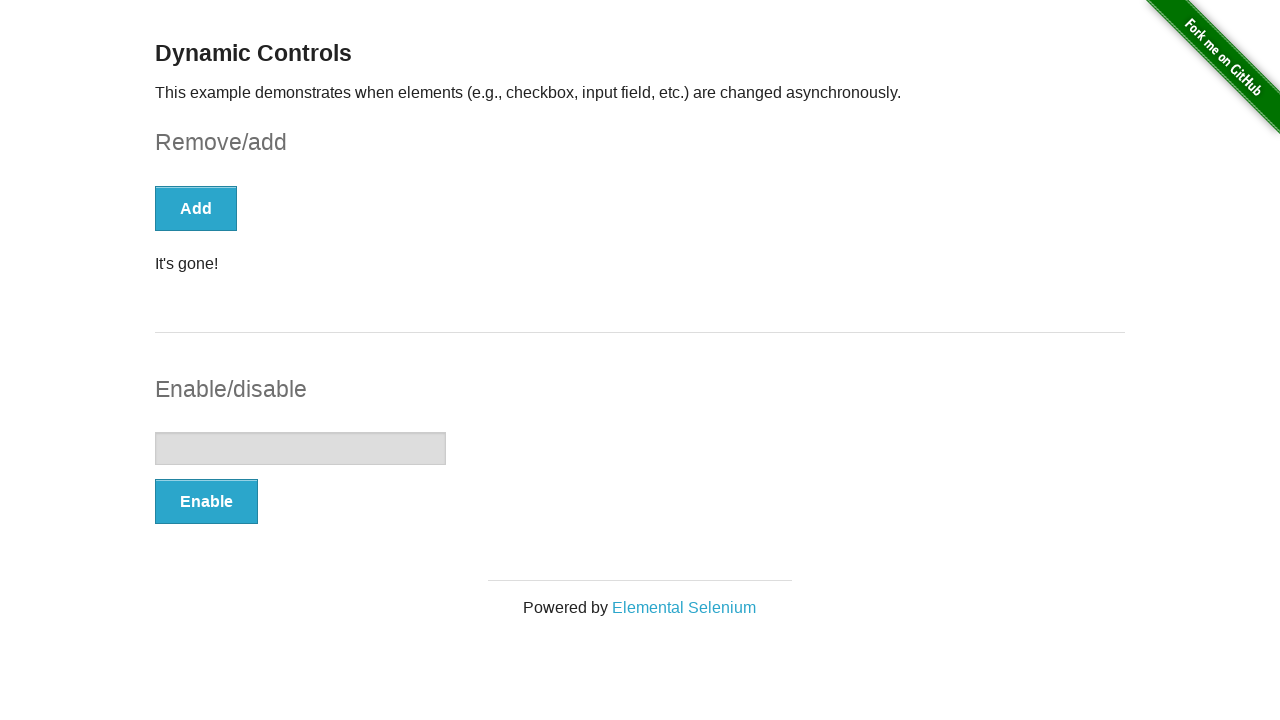

Clicked Add button to add the checkbox back at (196, 208) on xpath=//button[text() = 'Add']
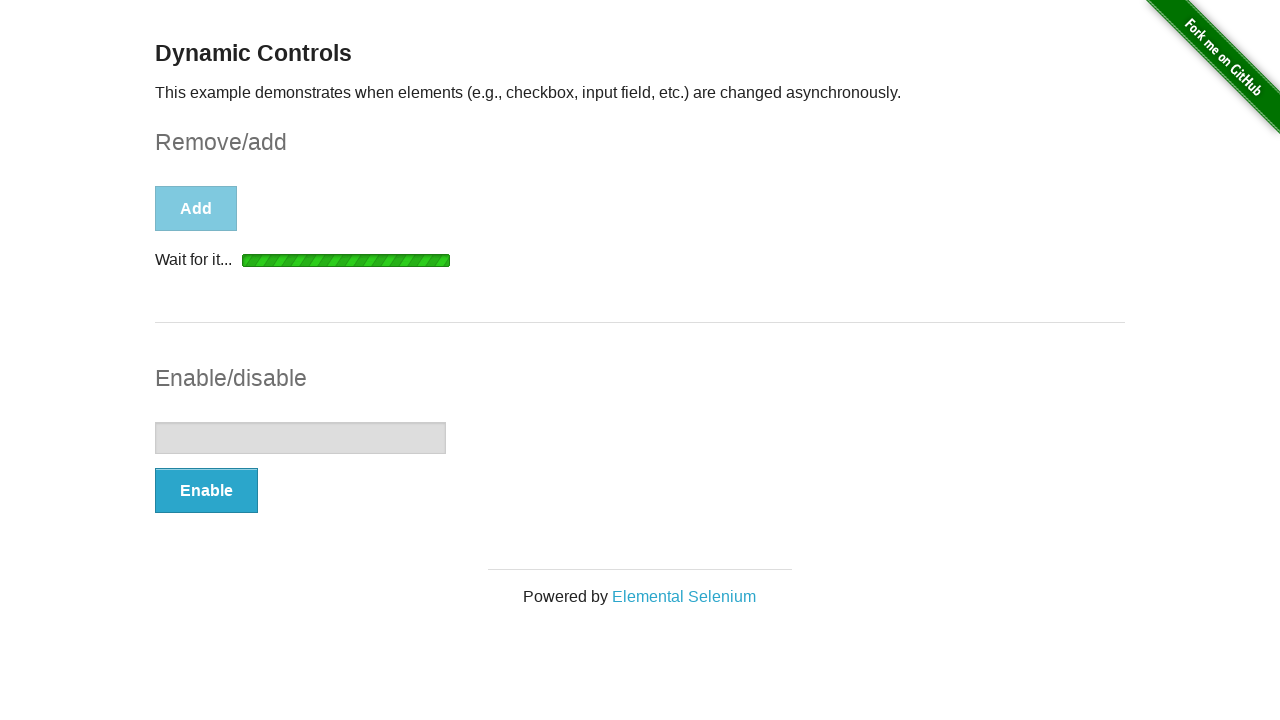

Loading animation completed and 'It's back!' message appeared
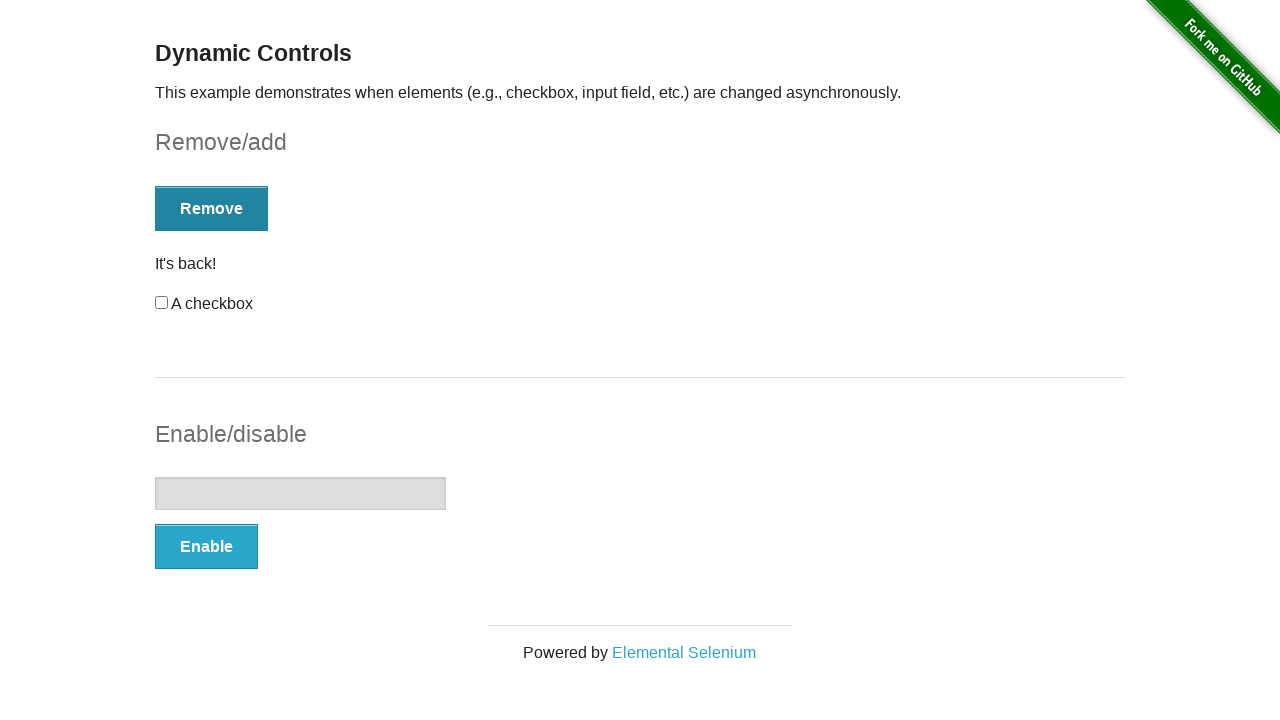

Checked the checkbox again at (162, 303) on xpath=//input[@type = 'checkbox']
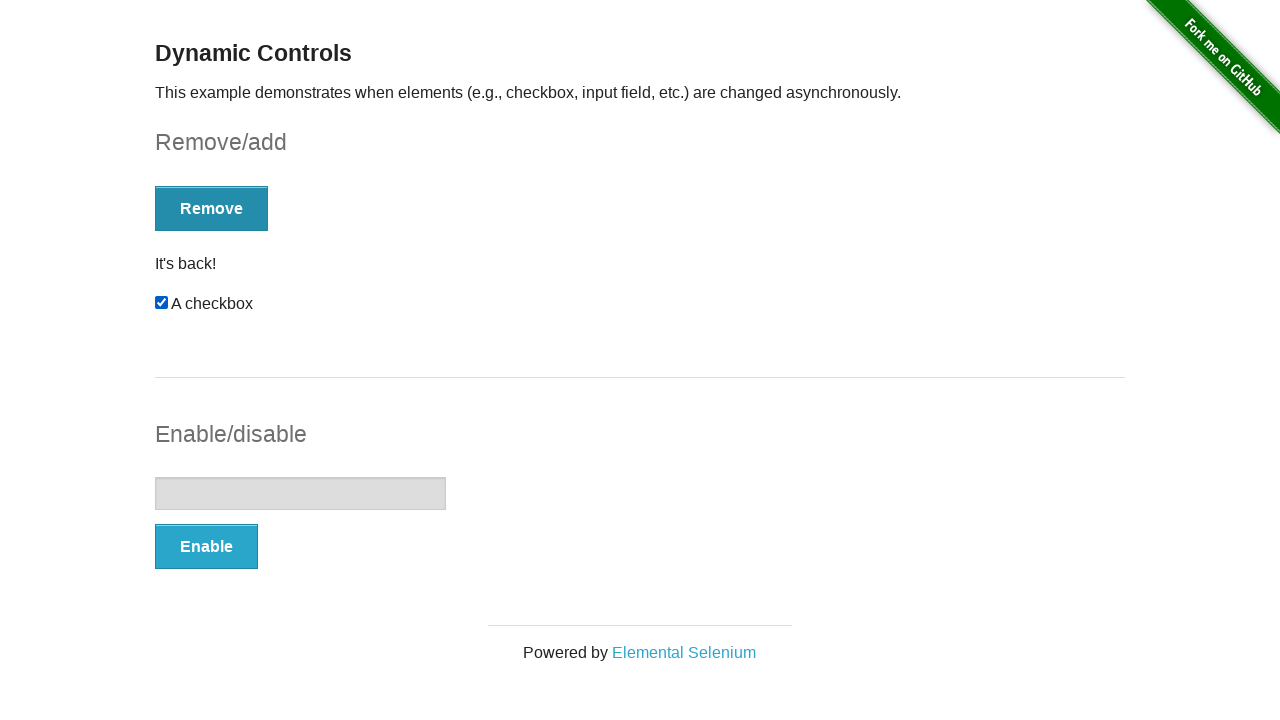

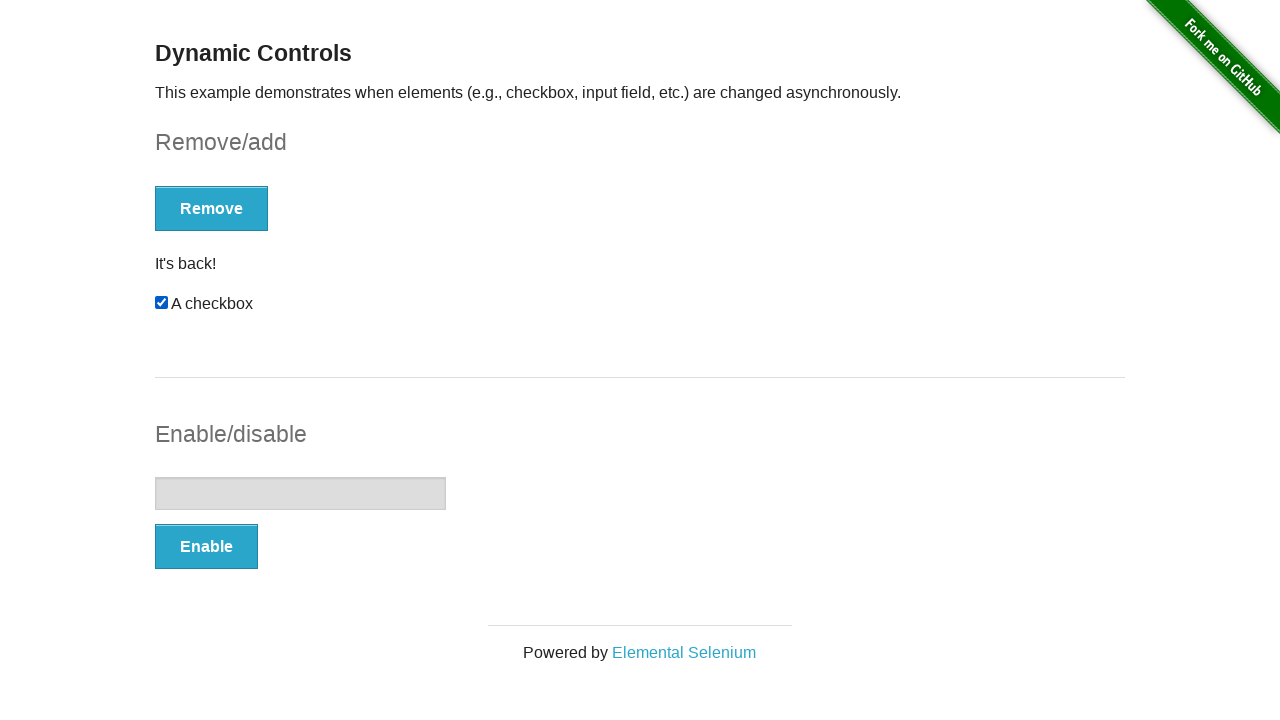